Tests browser window manipulation by maximizing the window and then resizing it to specific dimensions

Starting URL: https://www.flipkart.com/

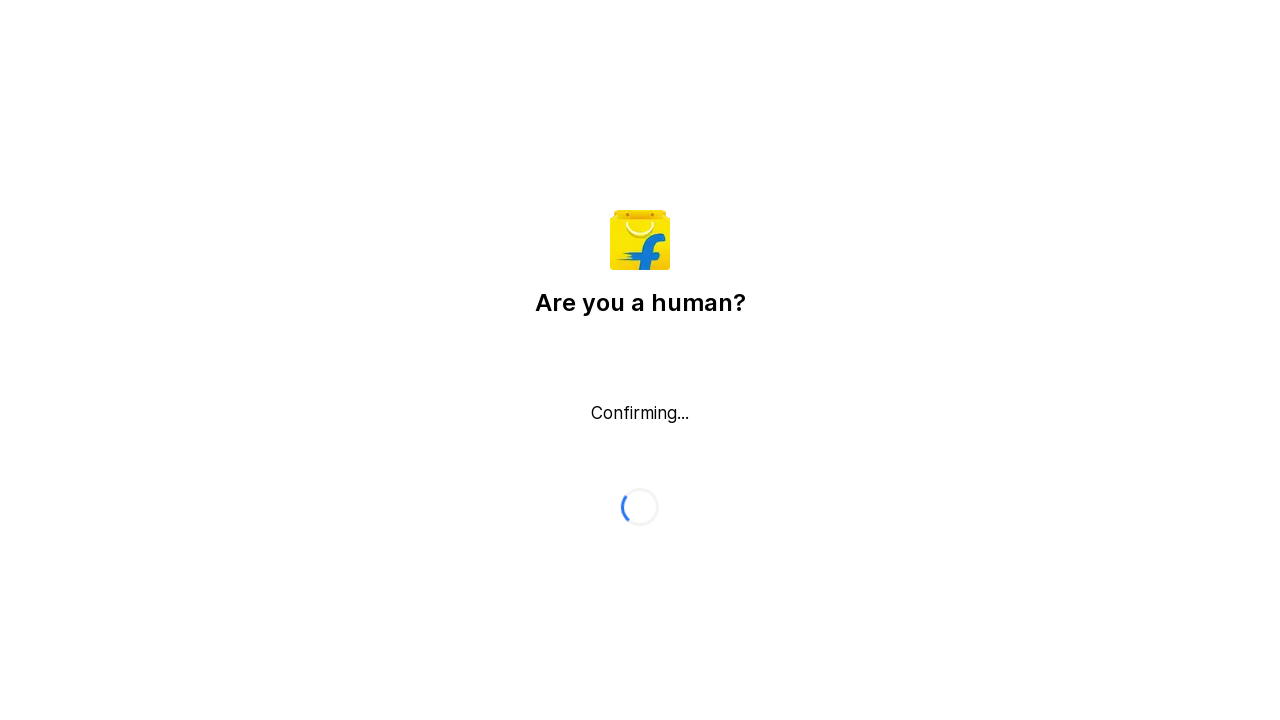

Set viewport size to 1920x1080 (maximized)
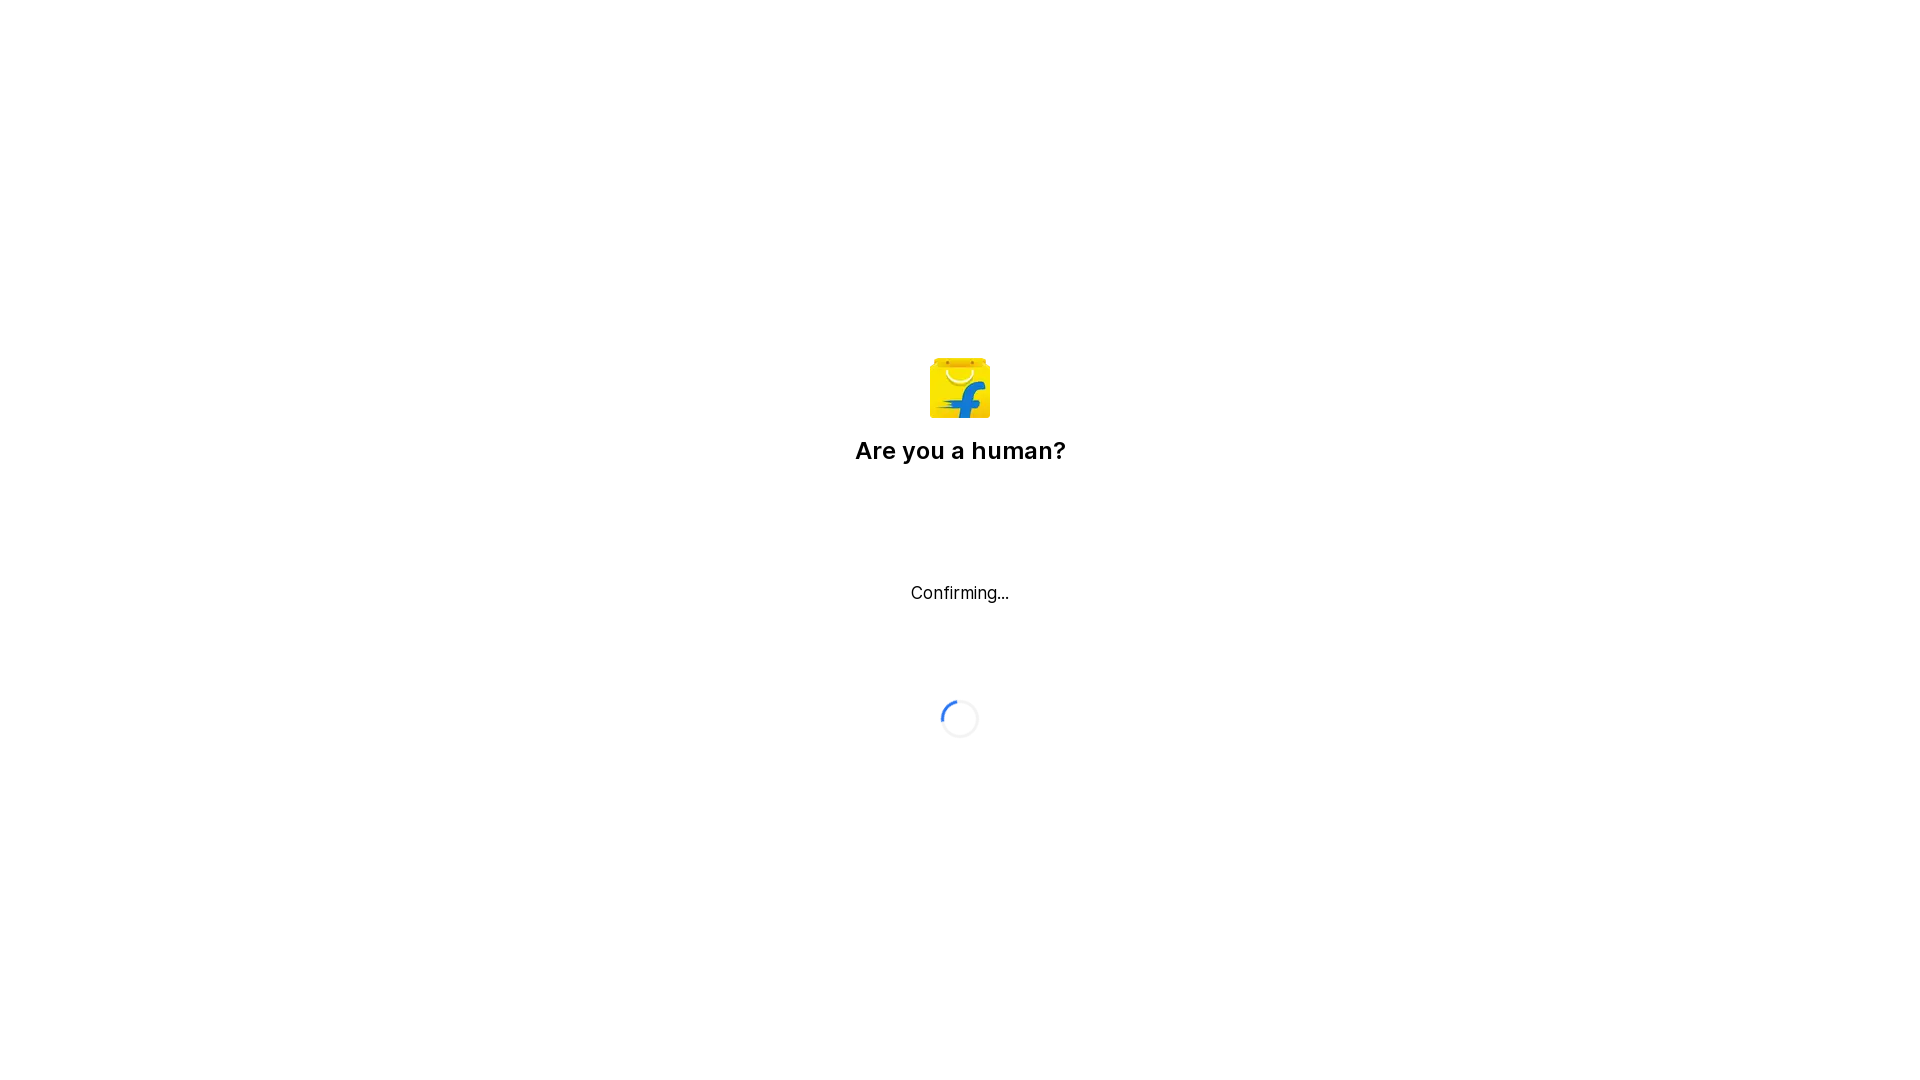

Retrieved current viewport size: 1920x1080
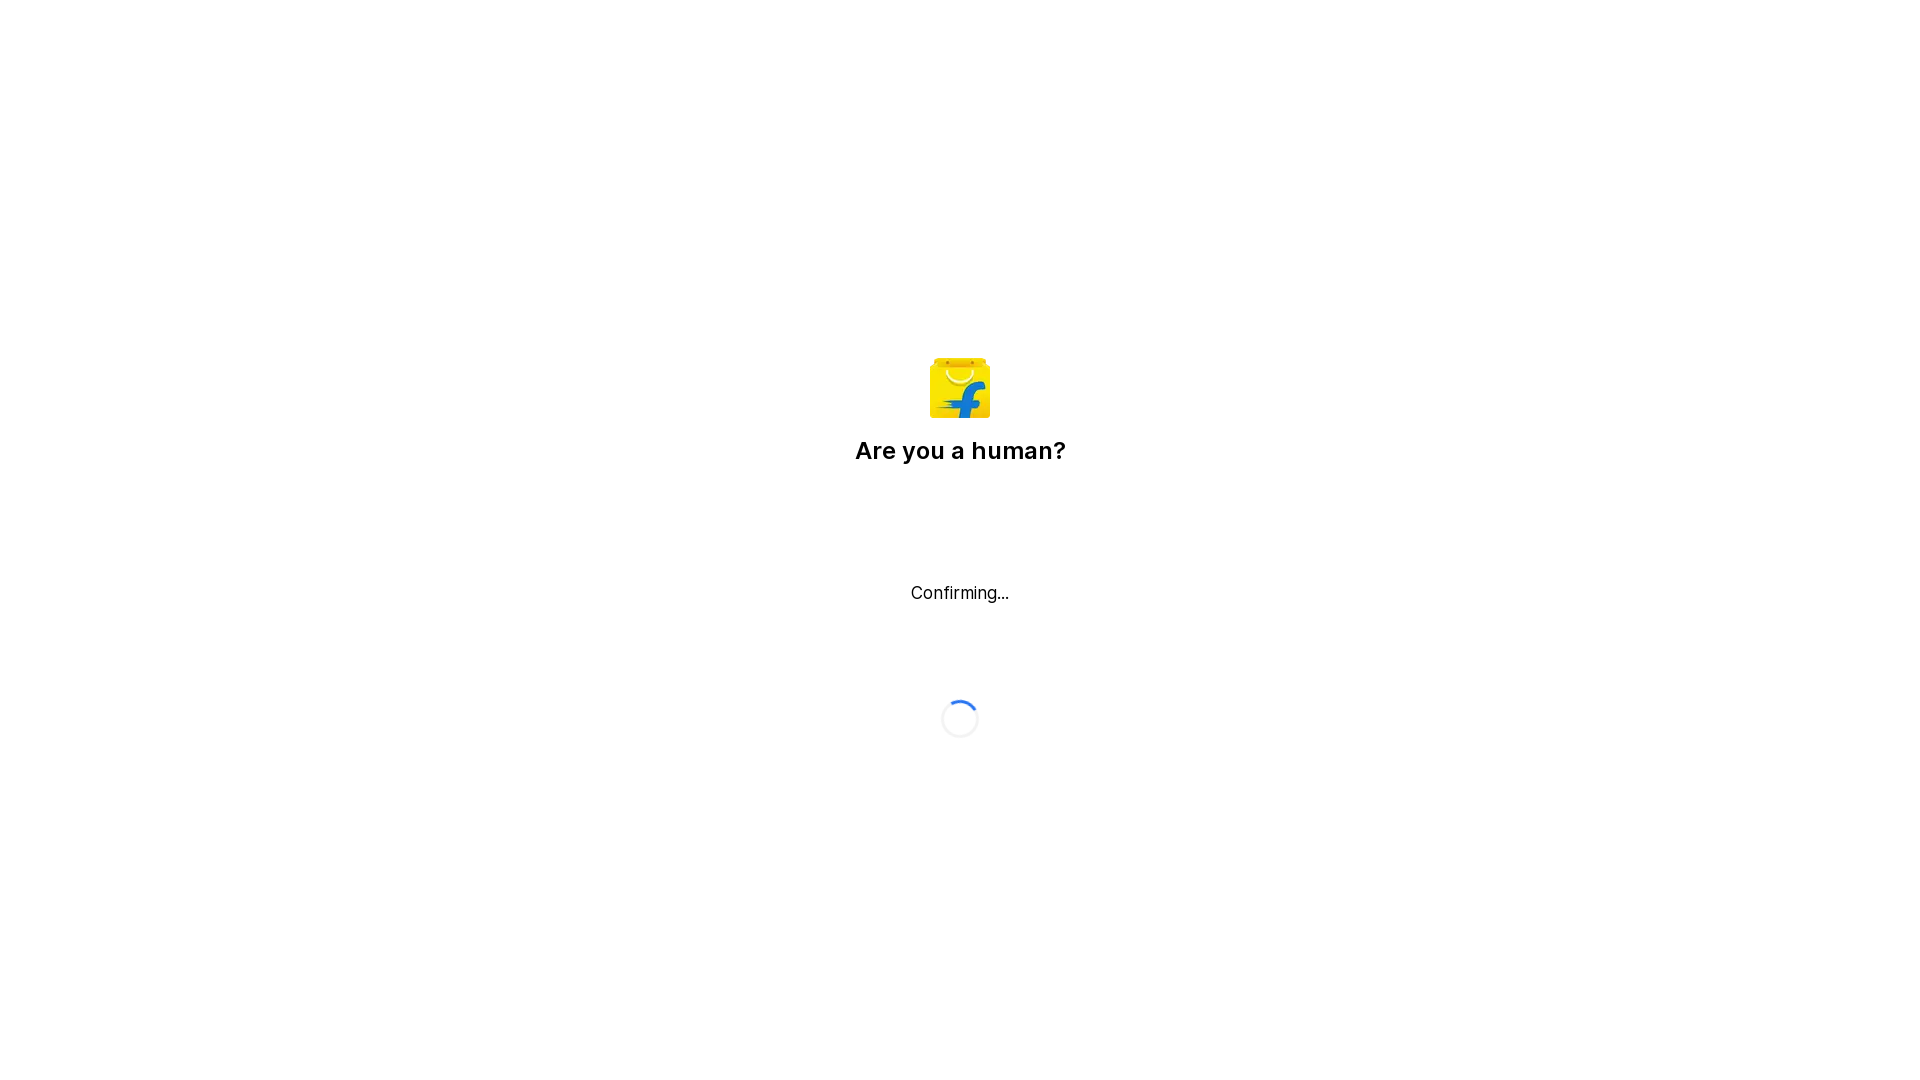

Resized viewport to 1000x500
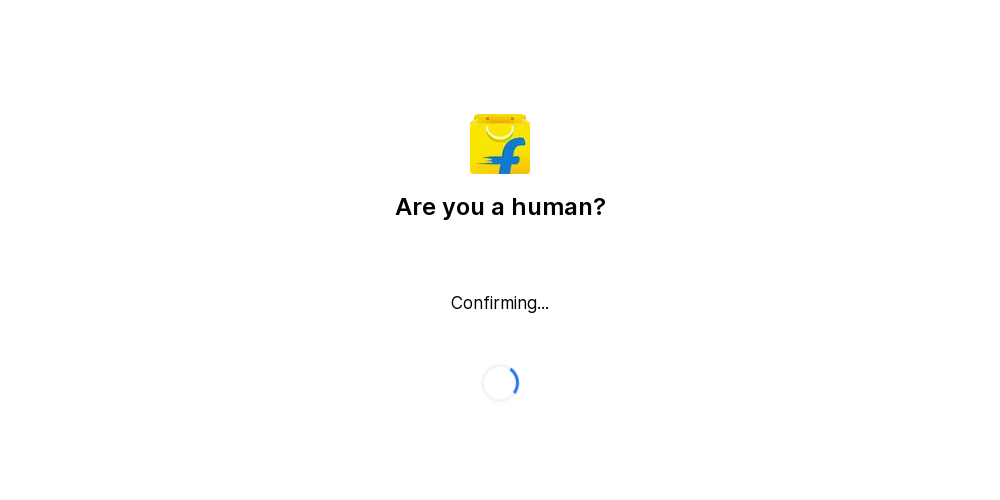

Retrieved new viewport size after resize: 1000x500
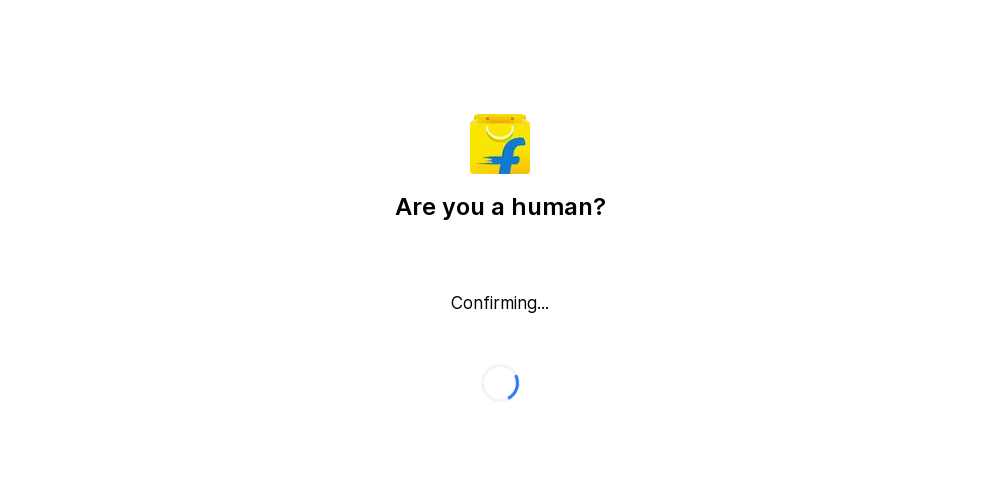

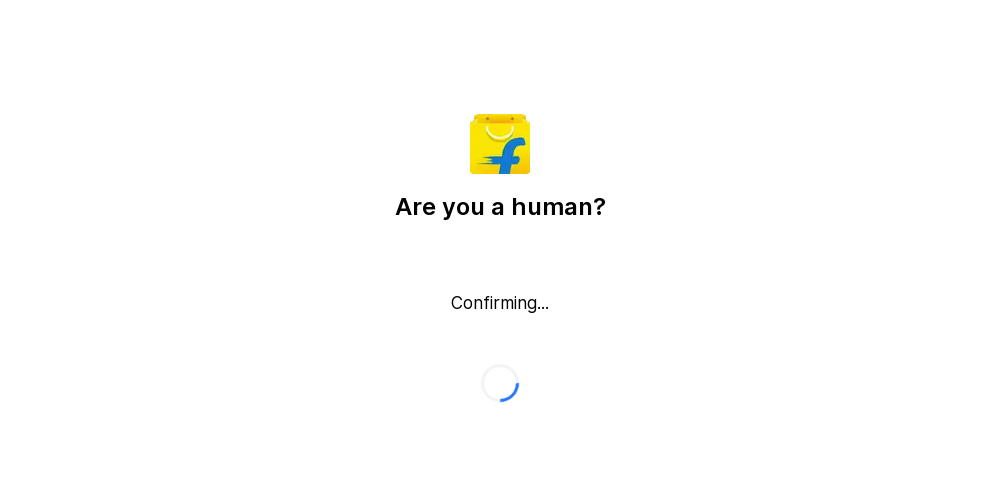